Tests dynamic control functionality by clicking a toggle button to hide a checkbox and verifying the checkbox becomes invisible

Starting URL: https://v1.training-support.net/selenium/dynamic-controls

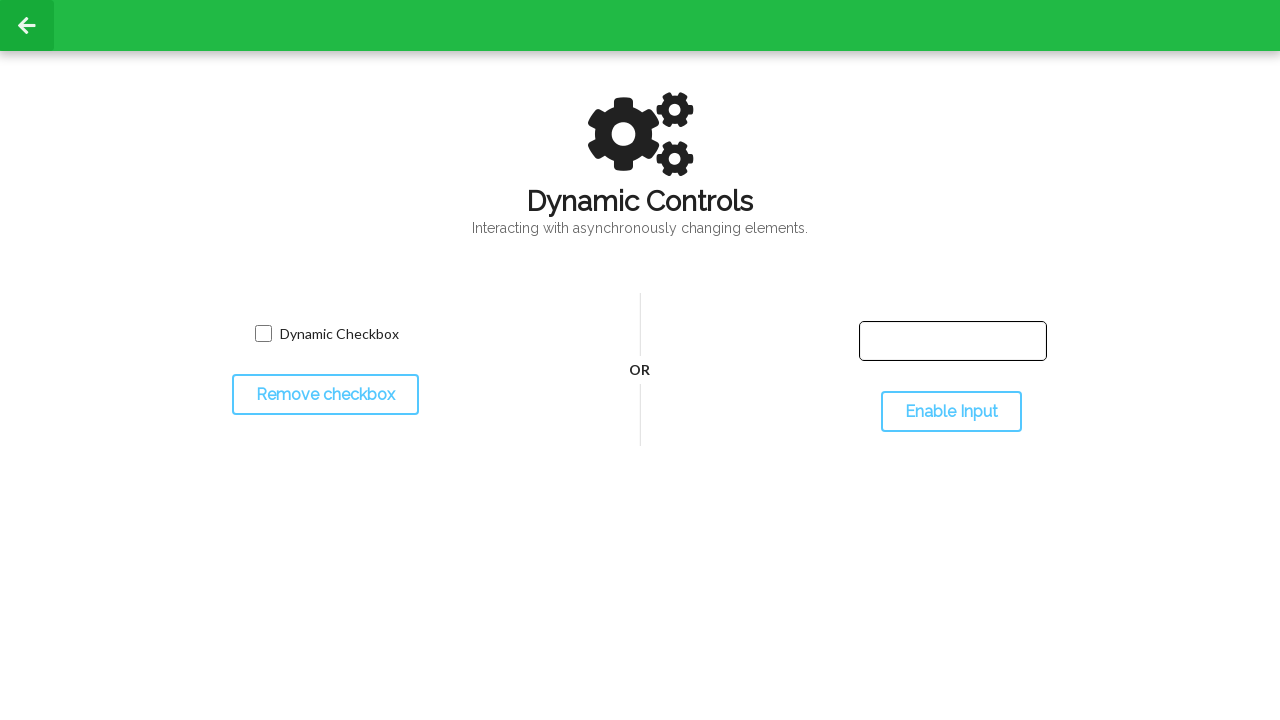

Verified checkbox is initially visible
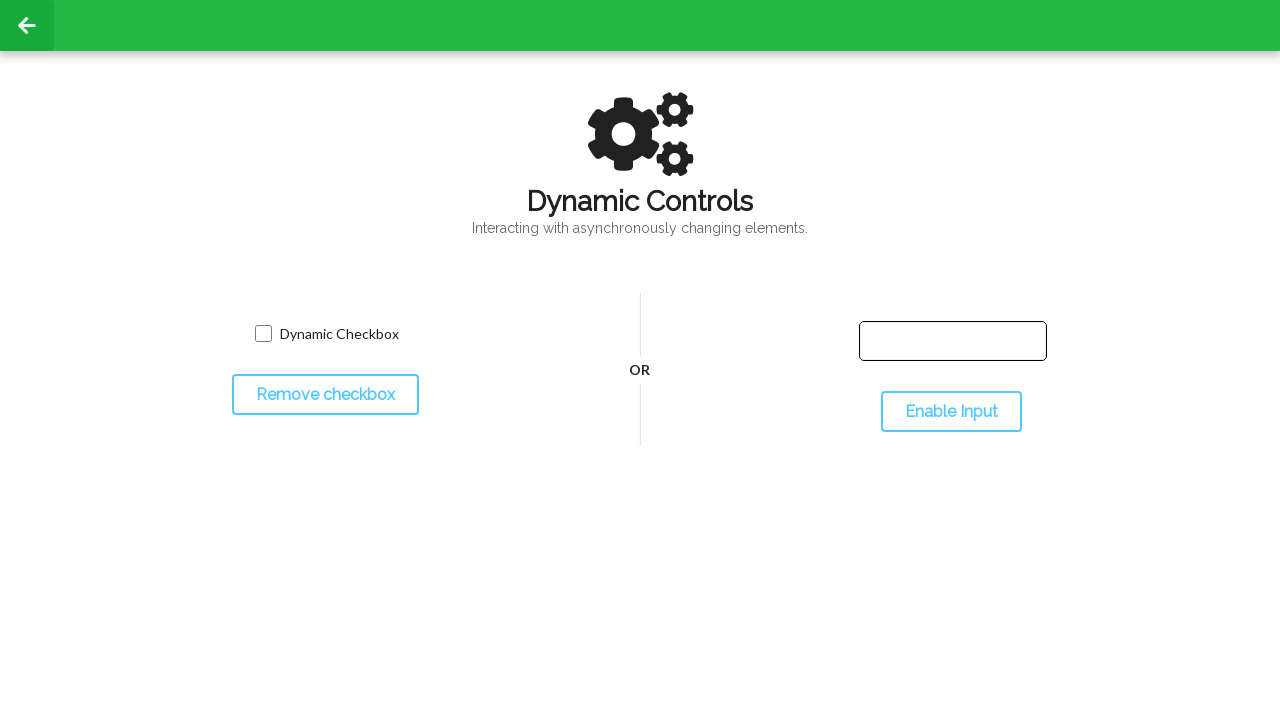

Clicked toggle button to hide checkbox at (325, 395) on #toggleCheckbox
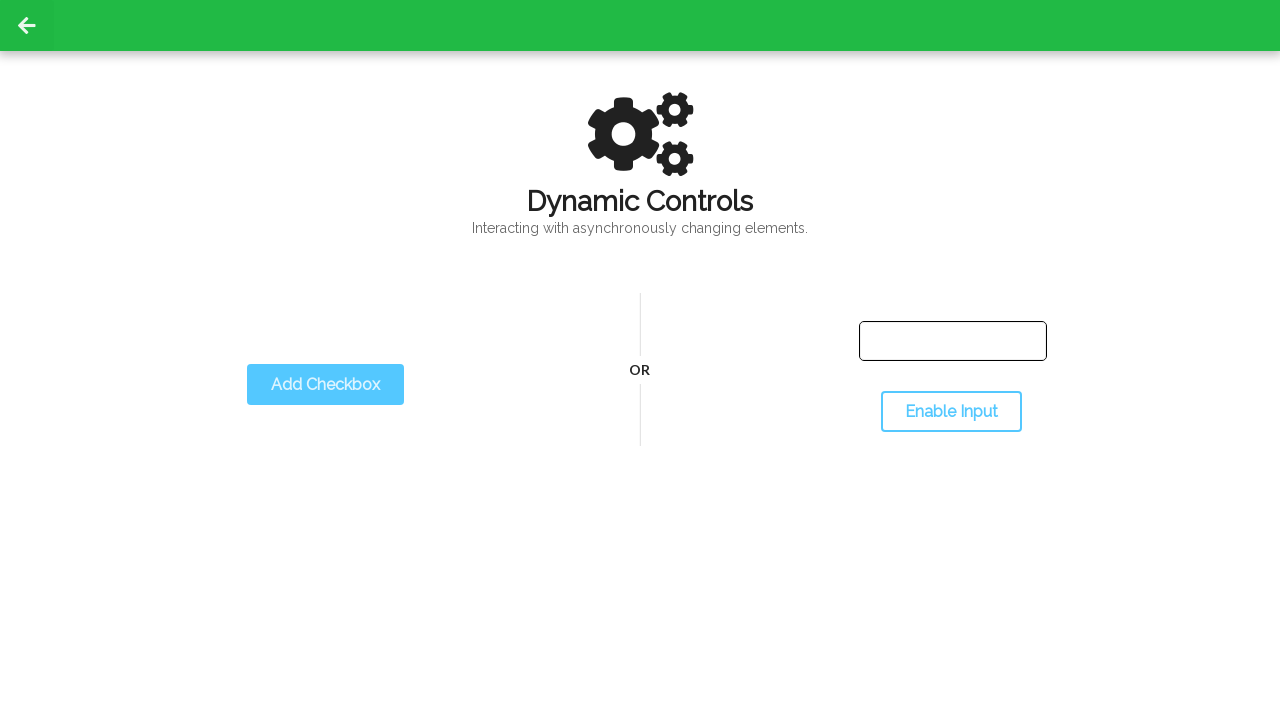

Verified checkbox is now hidden after toggle
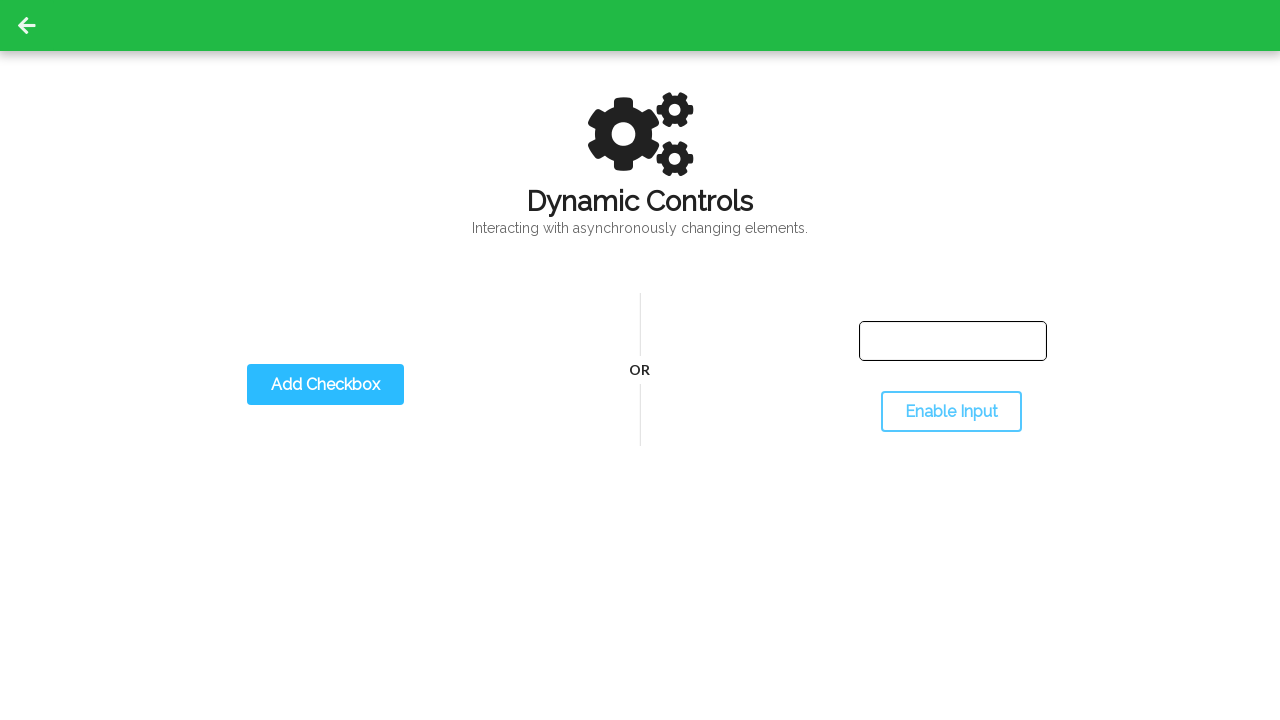

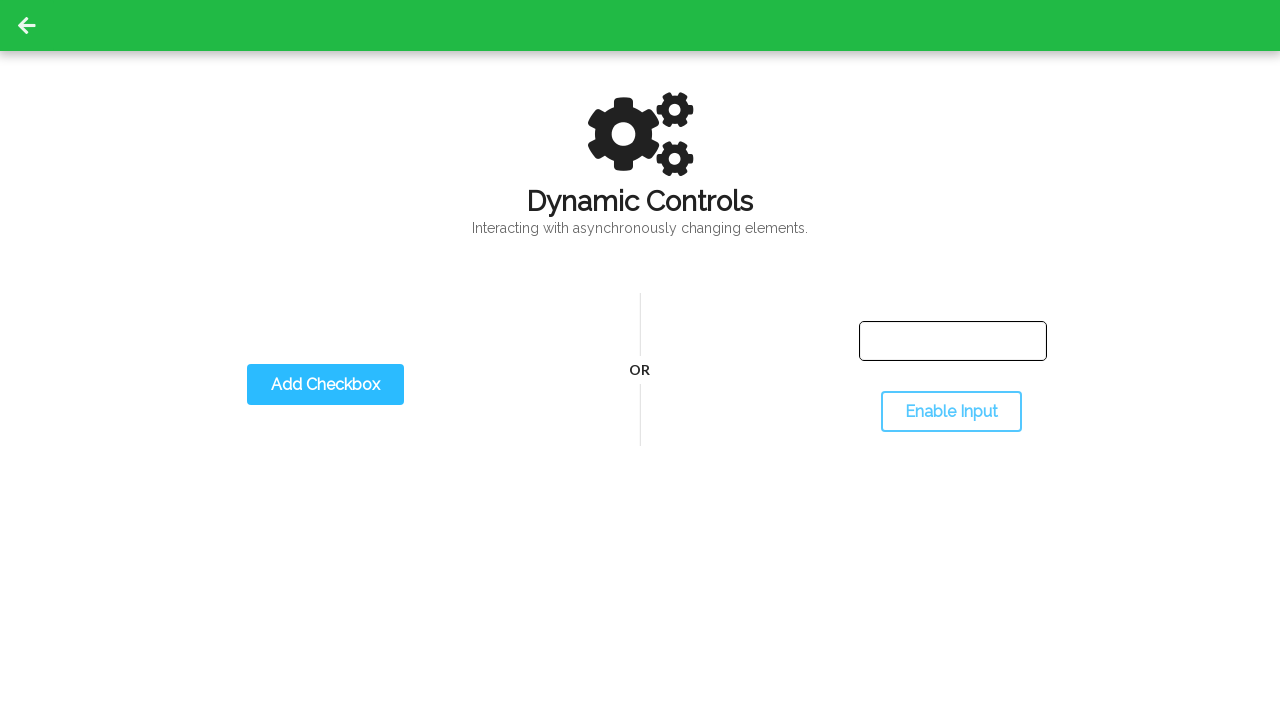